Tests dropdown menu functionality by verifying its properties, selecting an option, and confirming the selection

Starting URL: http://the-internet.herokuapp.com/dropdown

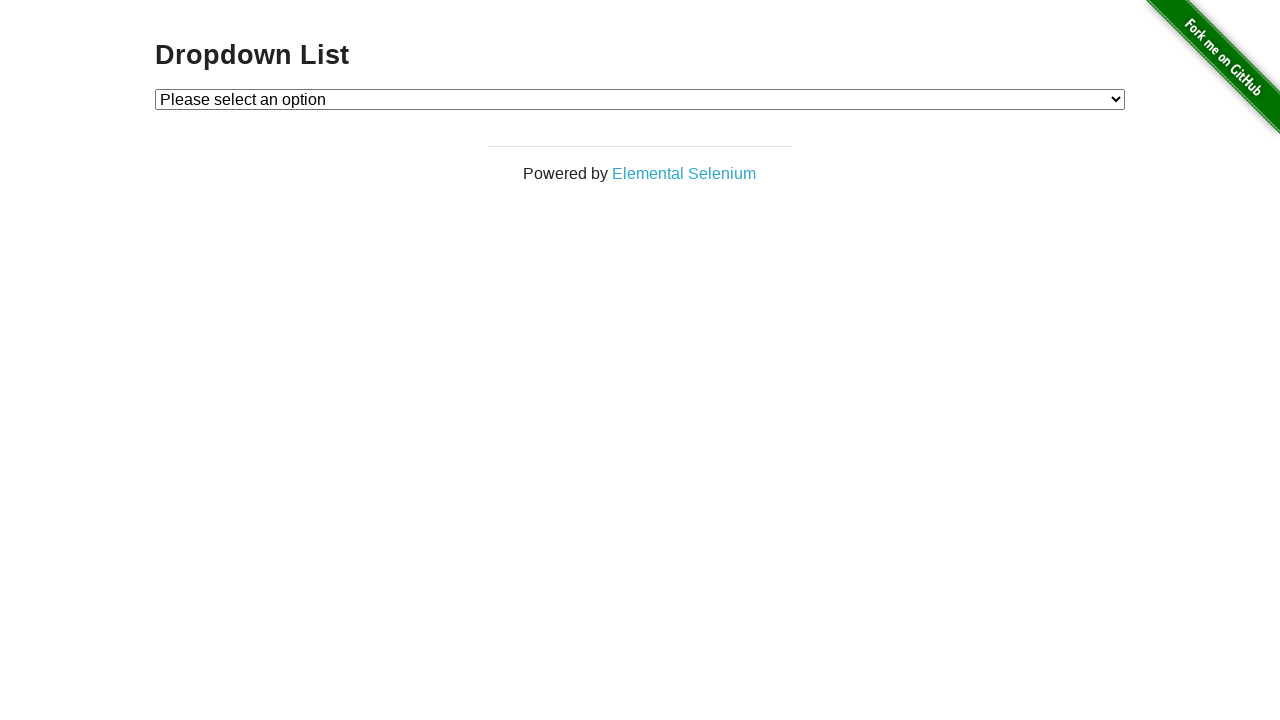

Located dropdown element with ID 'dropdown'
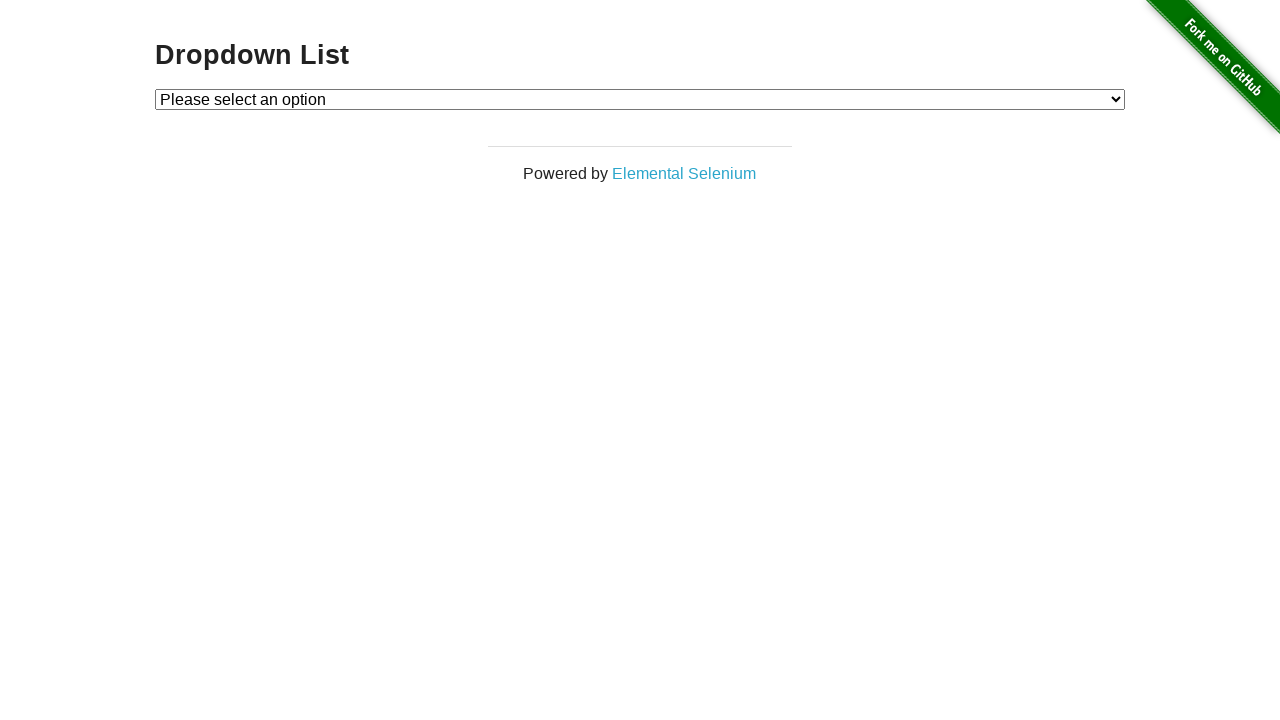

Verified dropdown is visible
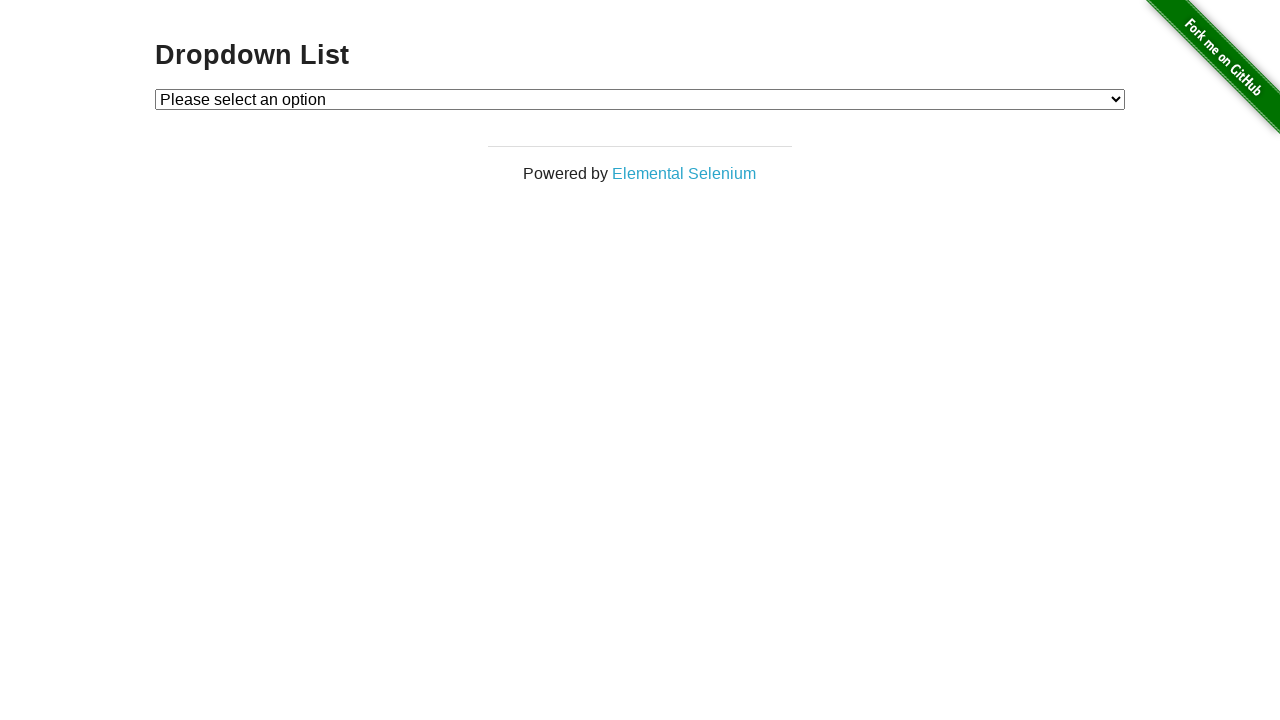

Verified dropdown is enabled
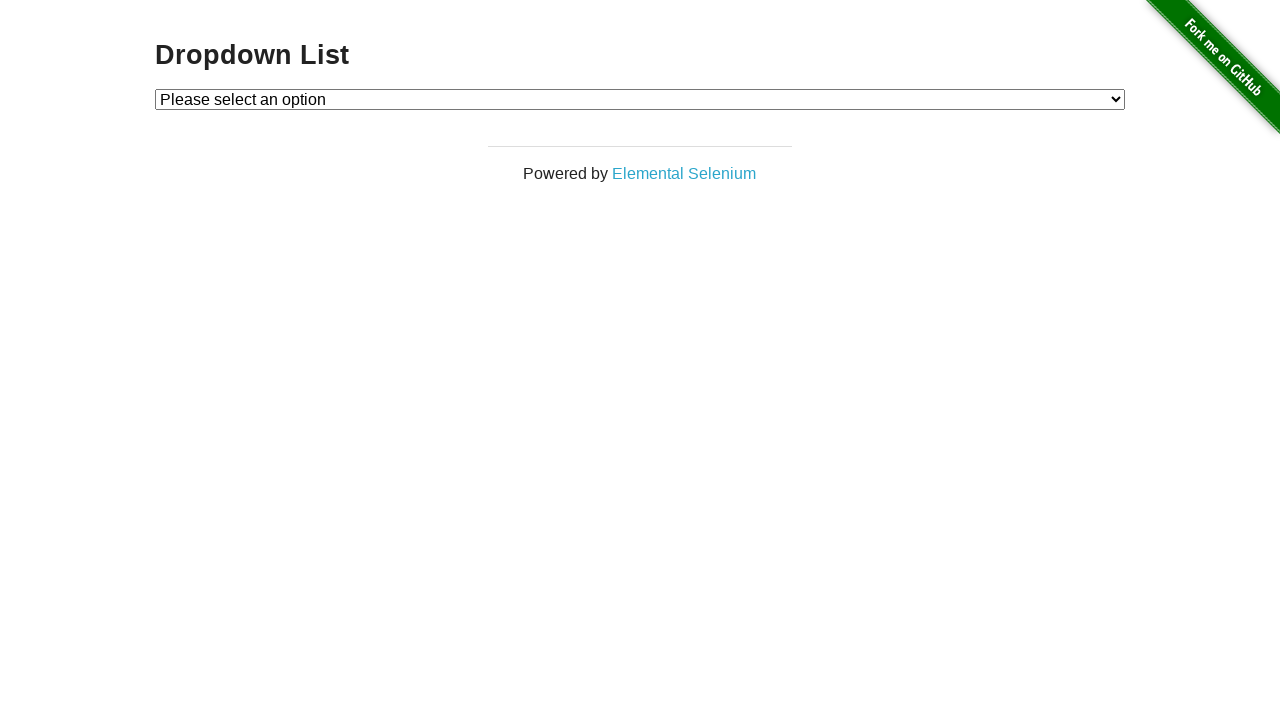

Retrieved all dropdown options
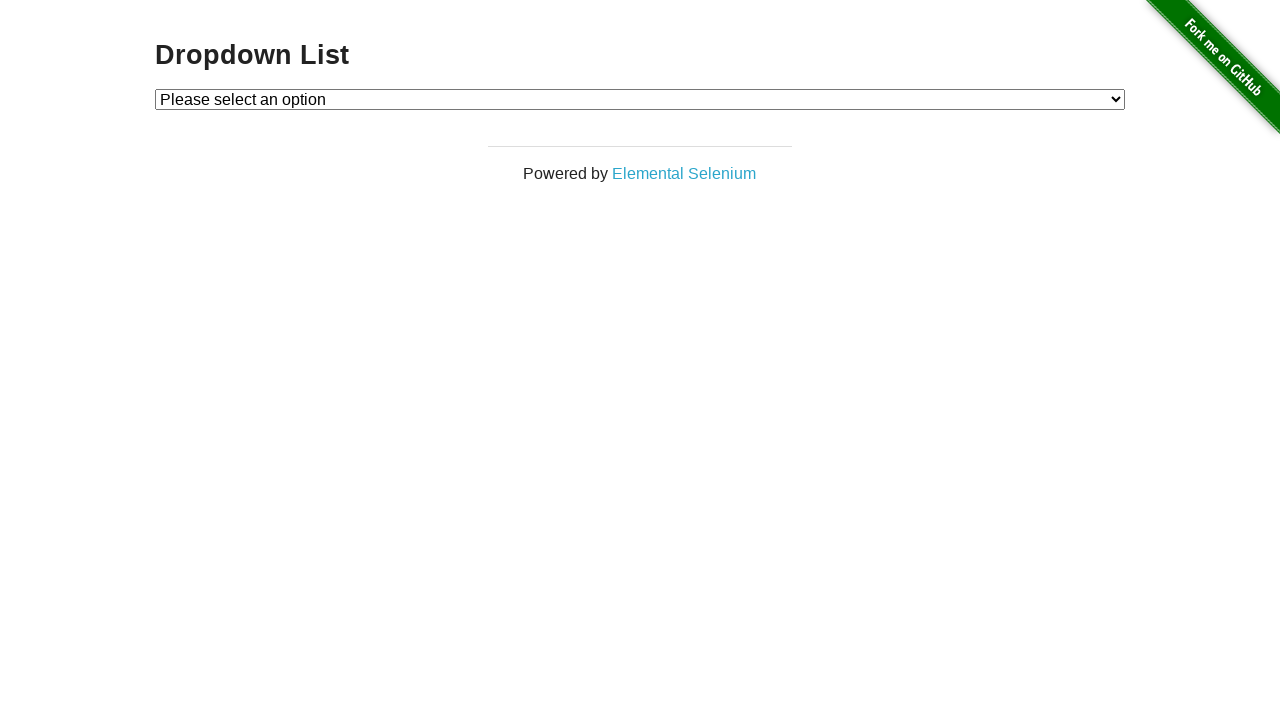

Verified dropdown contains 3 options
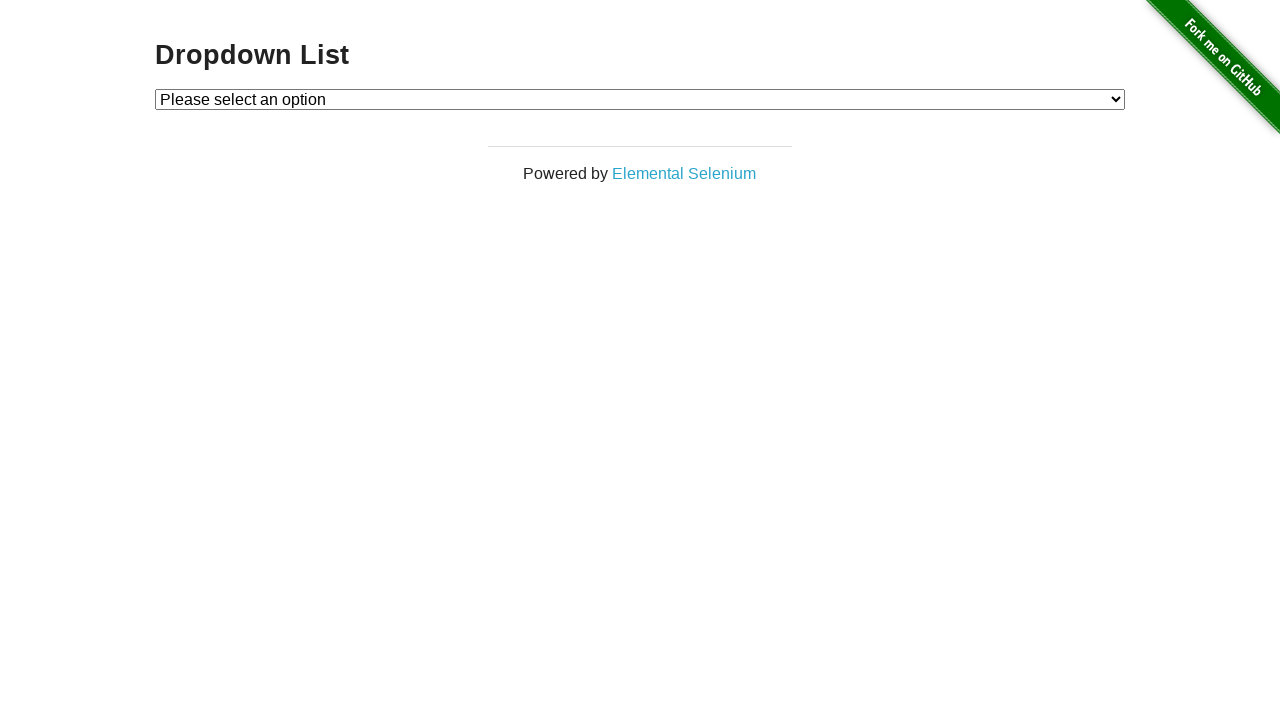

Selected 'Option 1' from dropdown on #dropdown
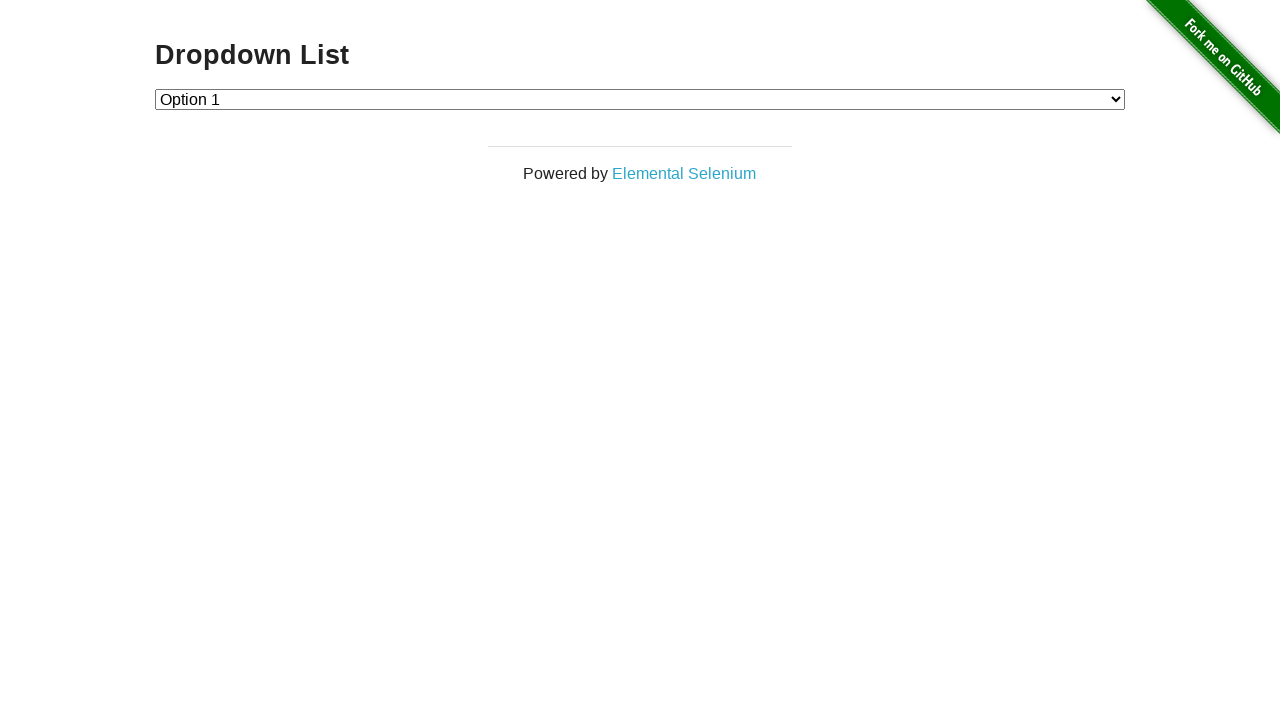

Retrieved selected dropdown value
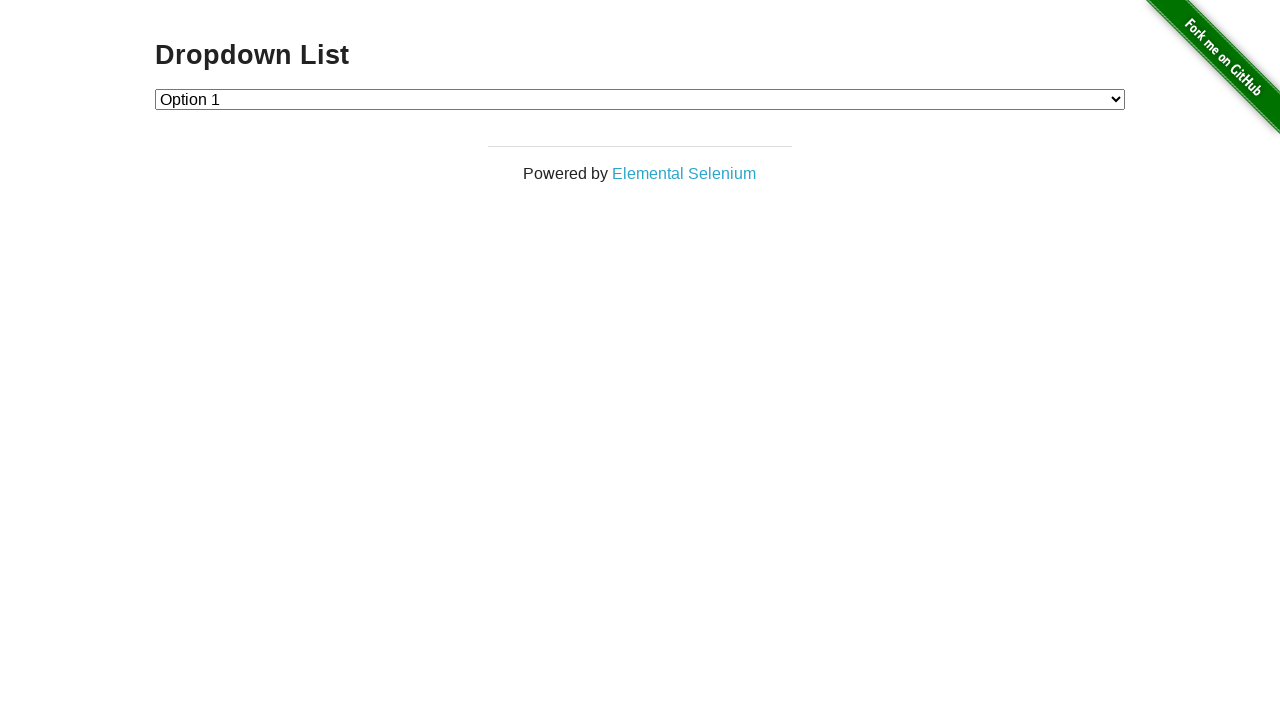

Verified that 'Option 1' is the selected option
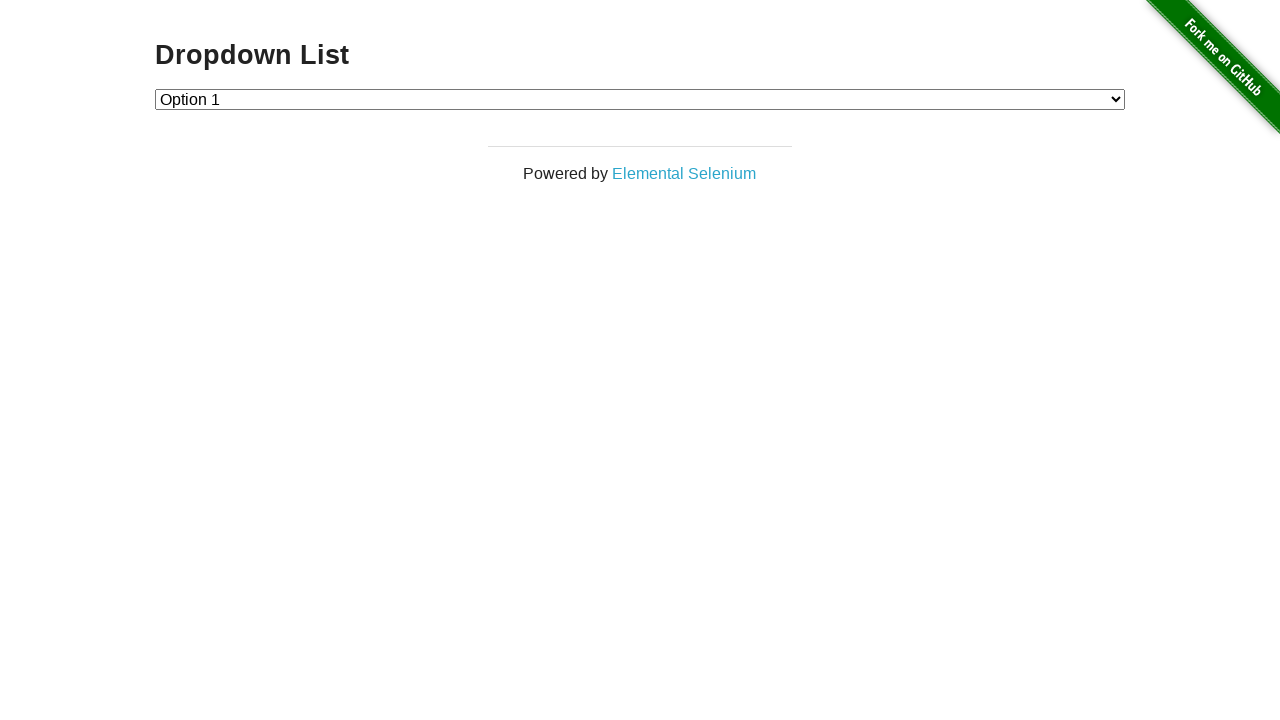

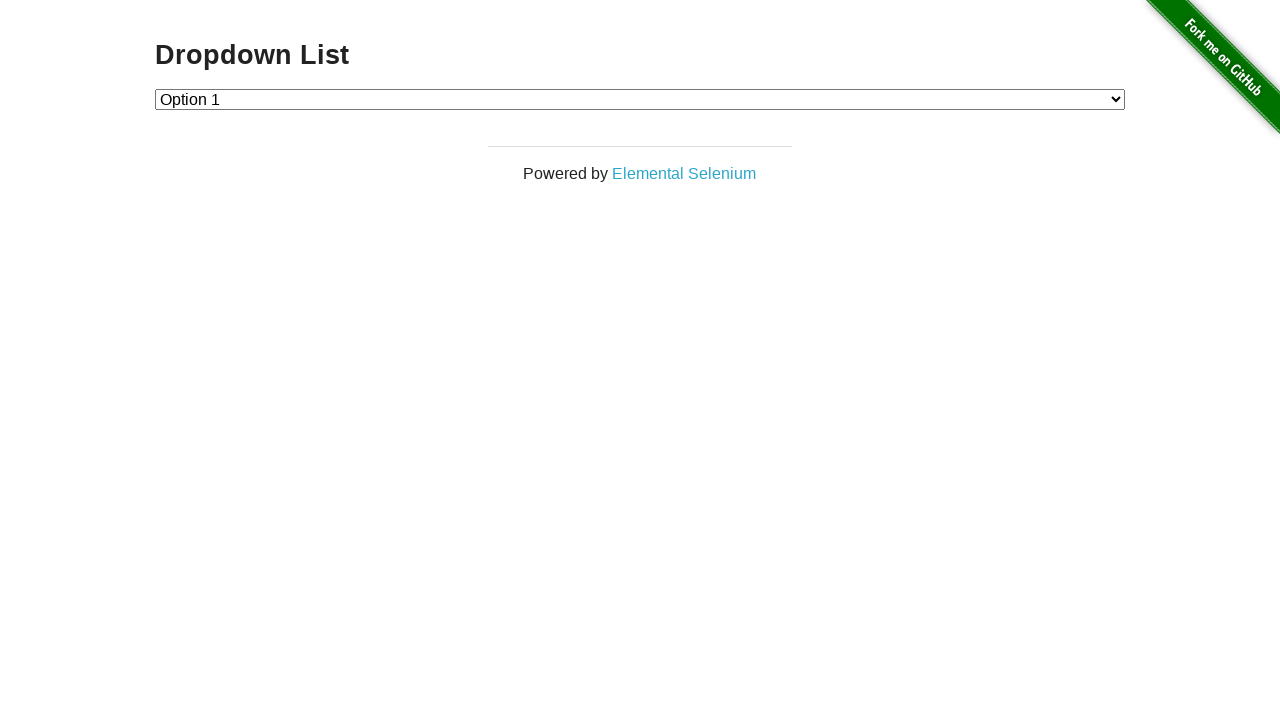